Tests text input functionality by entering text in a field and clicking a button to update its label

Starting URL: http://uitestingplayground.com/textinput

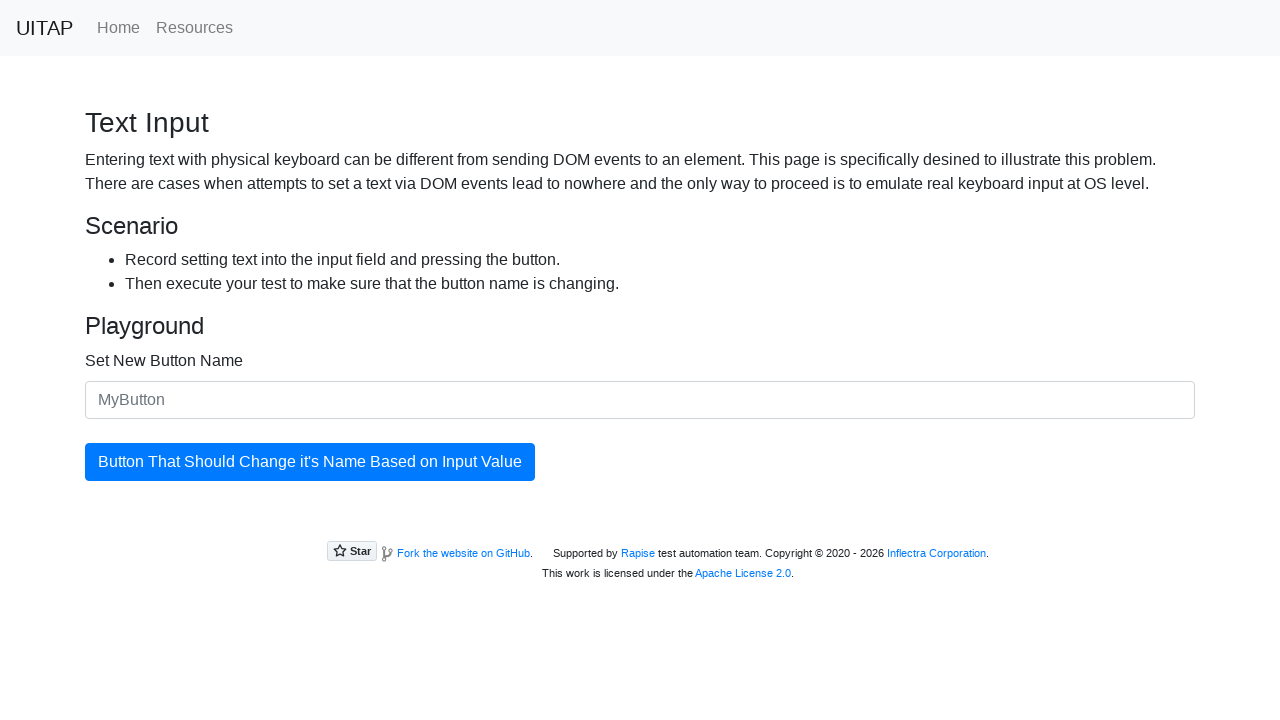

Entered 'SkyPro' in the text input field on #newButtonName
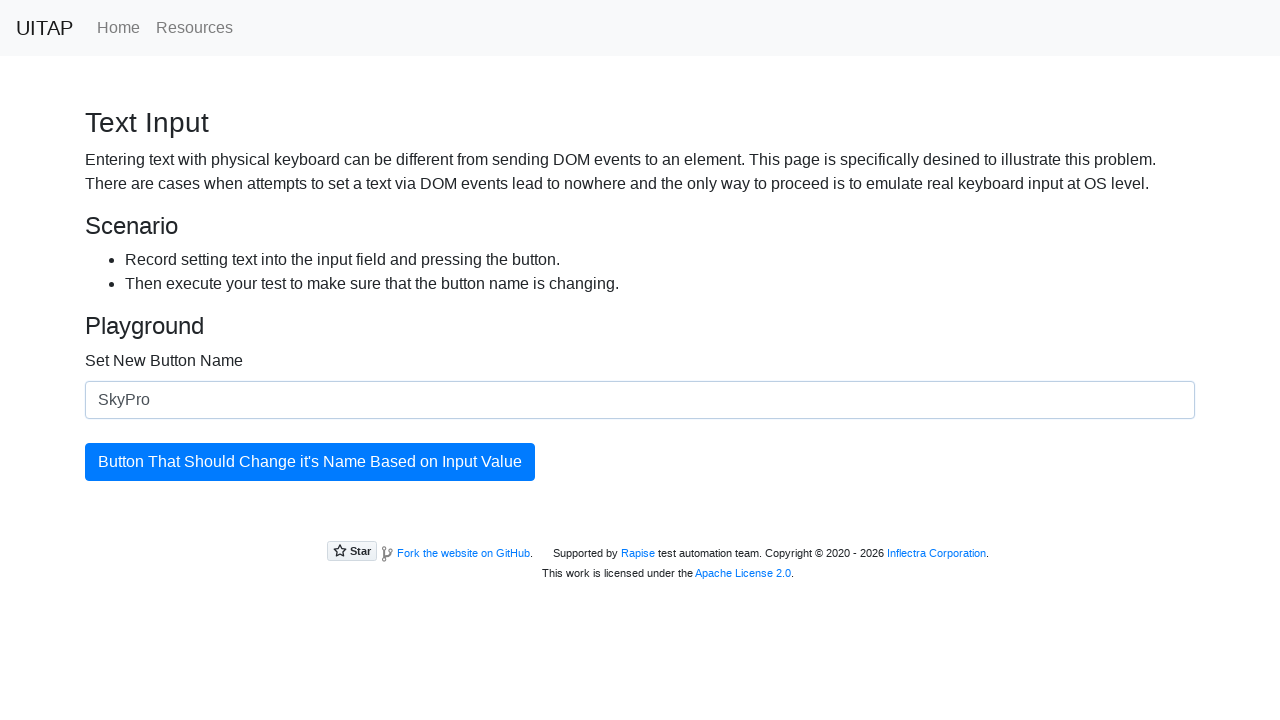

Clicked the button to update its label at (310, 462) on #updatingButton
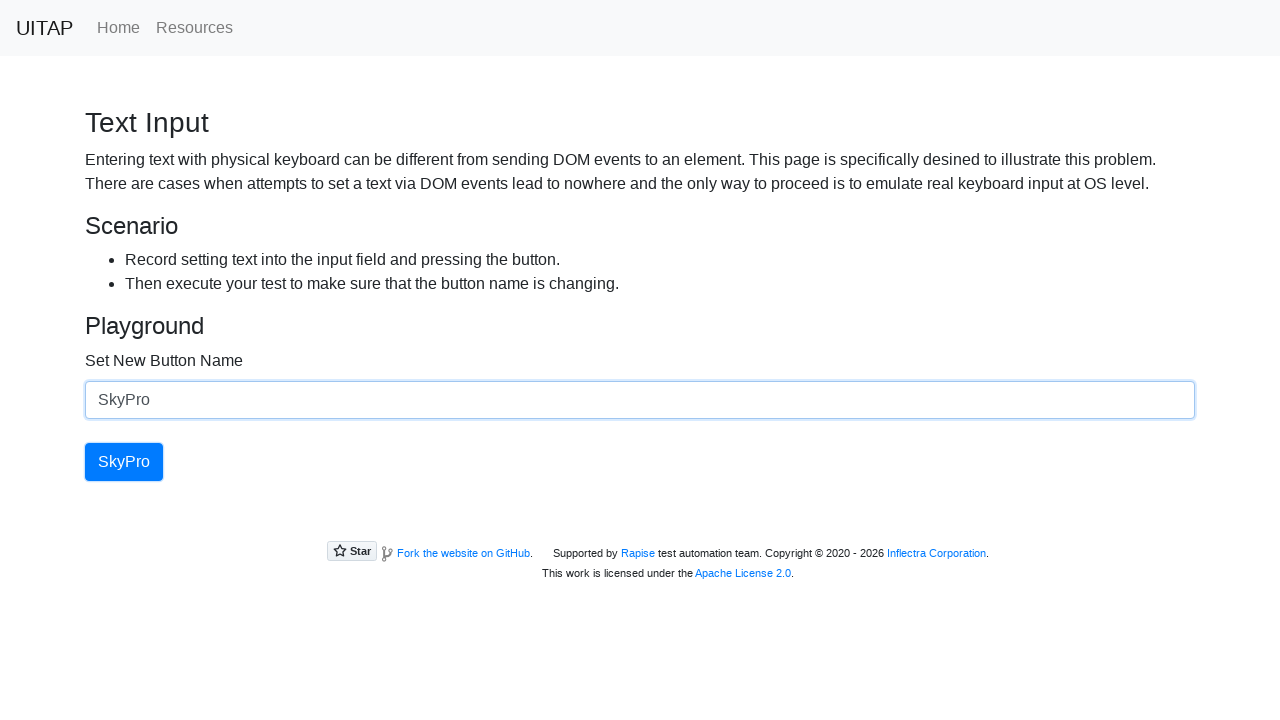

Button is visible and ready
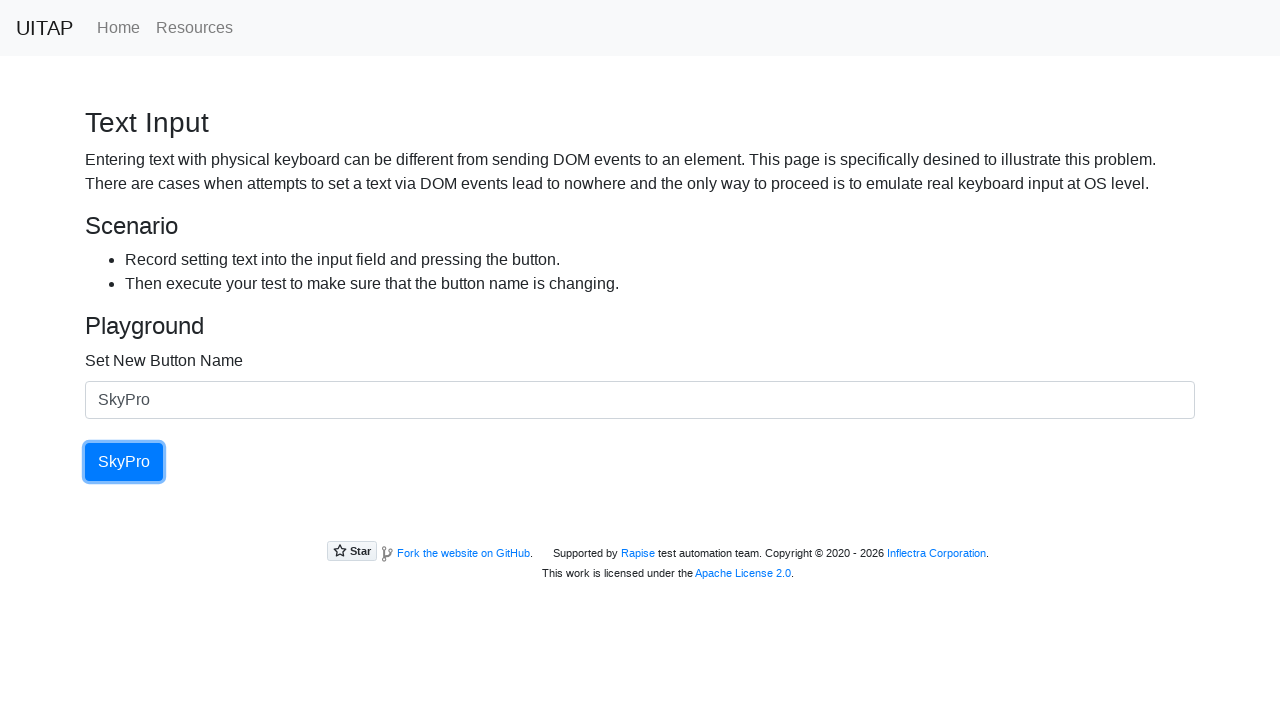

Retrieved button text: 'SkyPro'
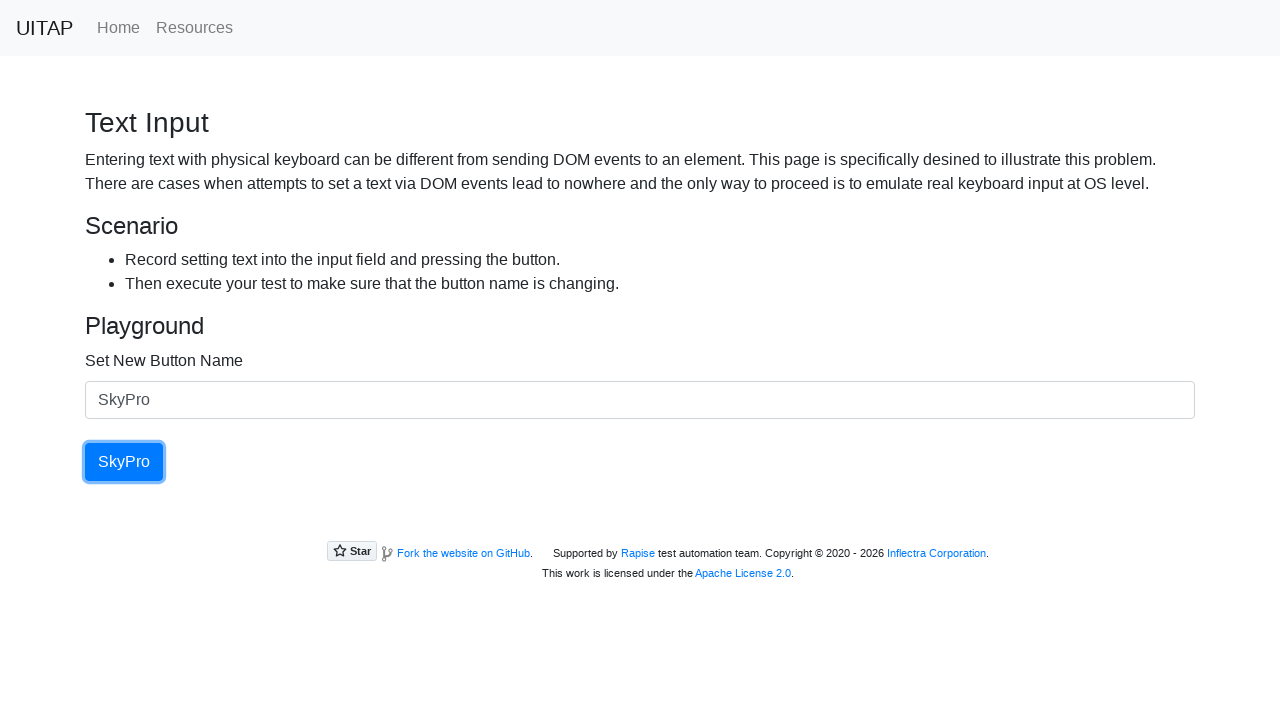

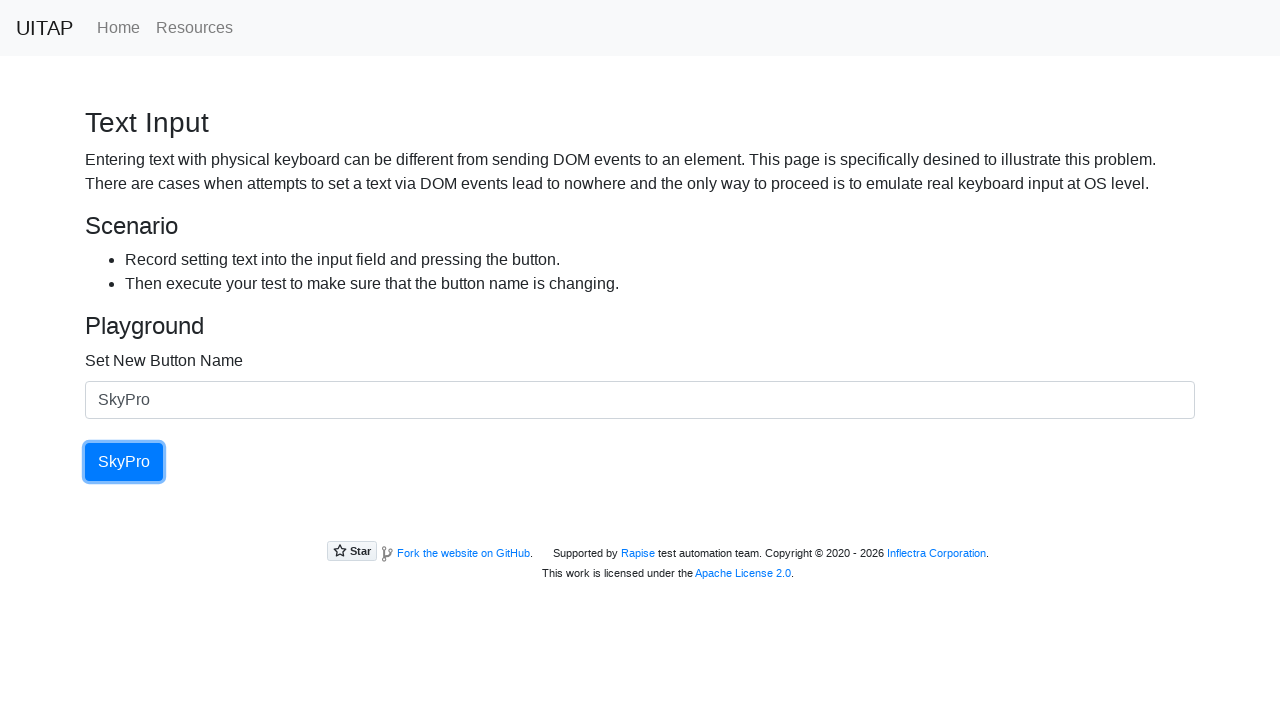